Tests tooltip display by hovering over a button

Starting URL: https://demoqa.com/tool-tips

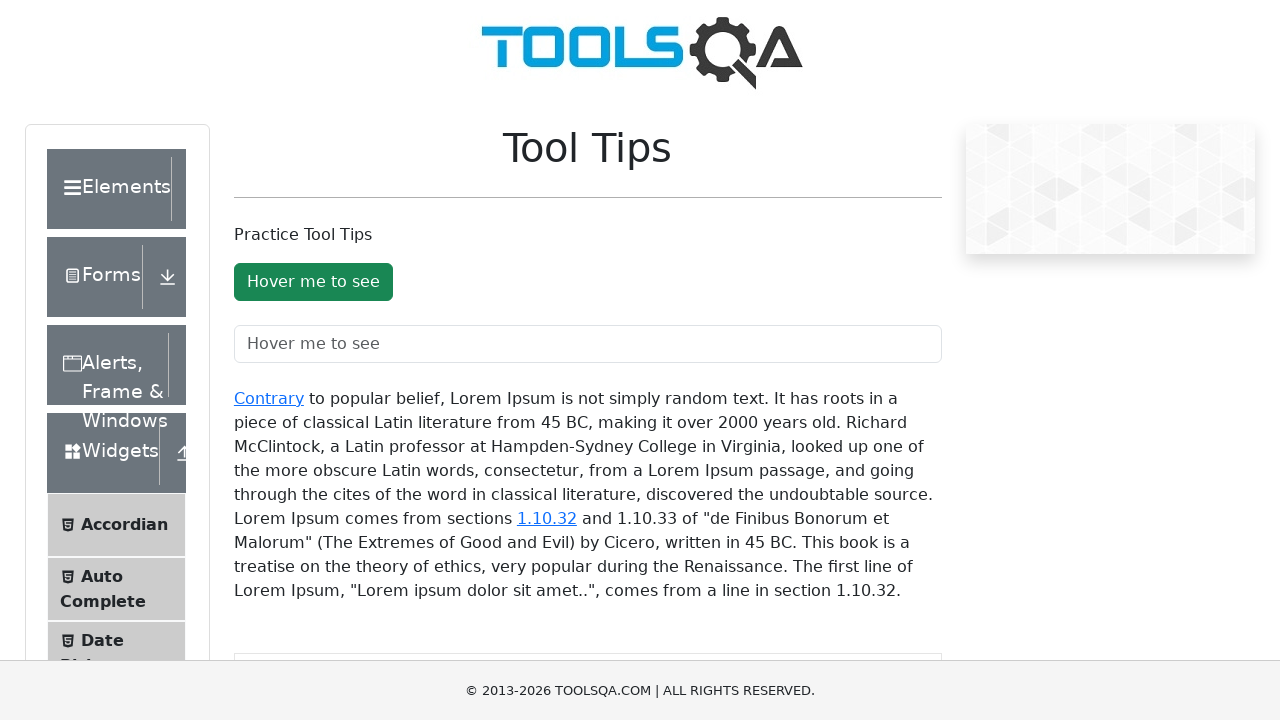

Hovered over tooltip button to trigger tooltip display at (313, 282) on #toolTipButton
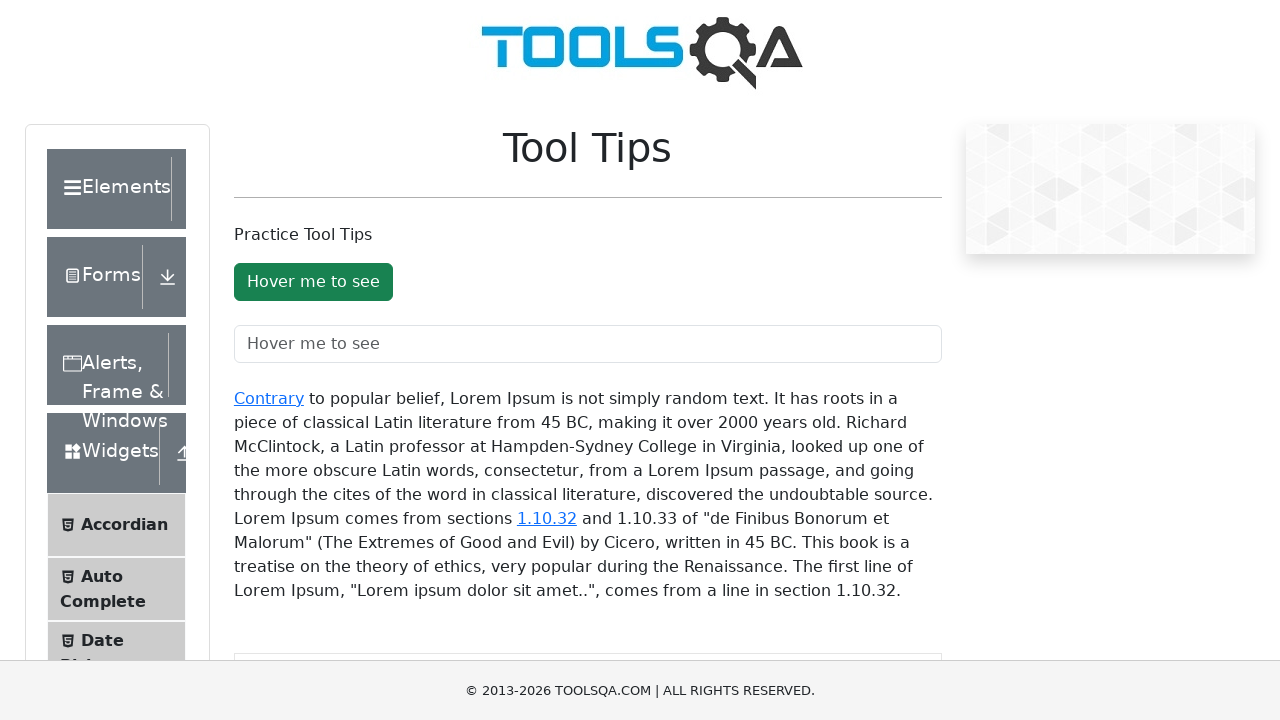

Tooltip appeared and is now visible
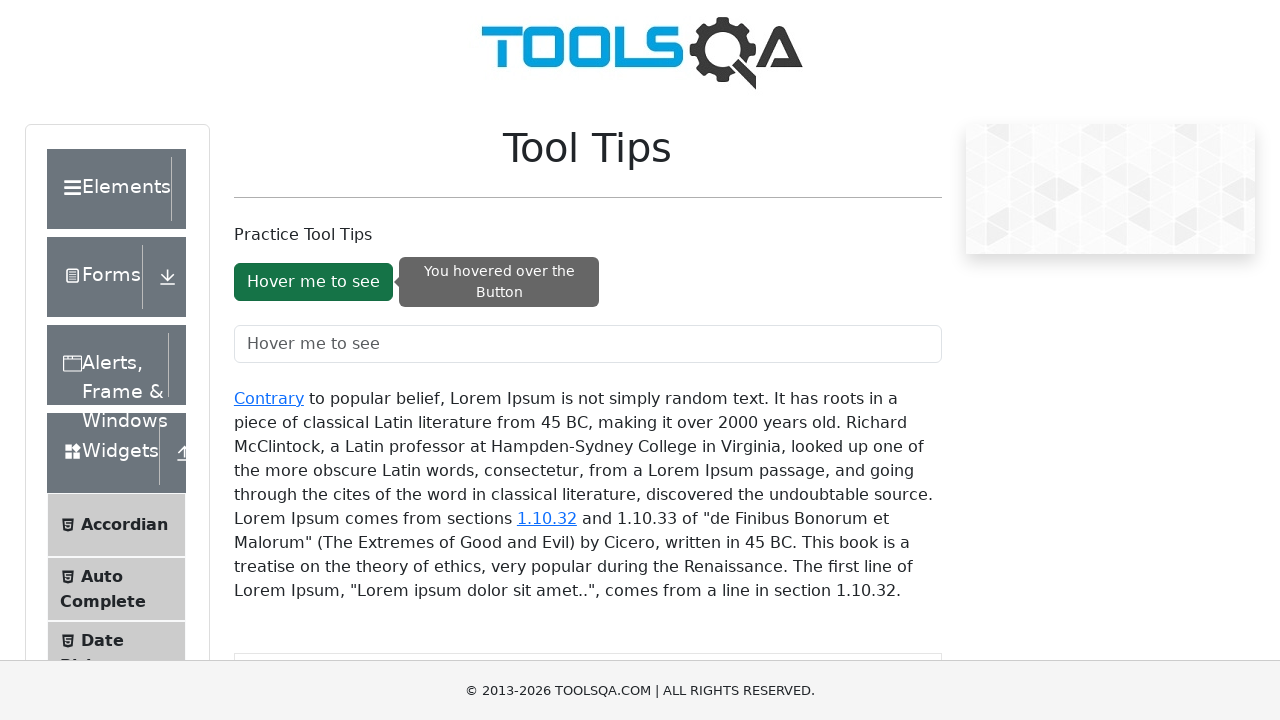

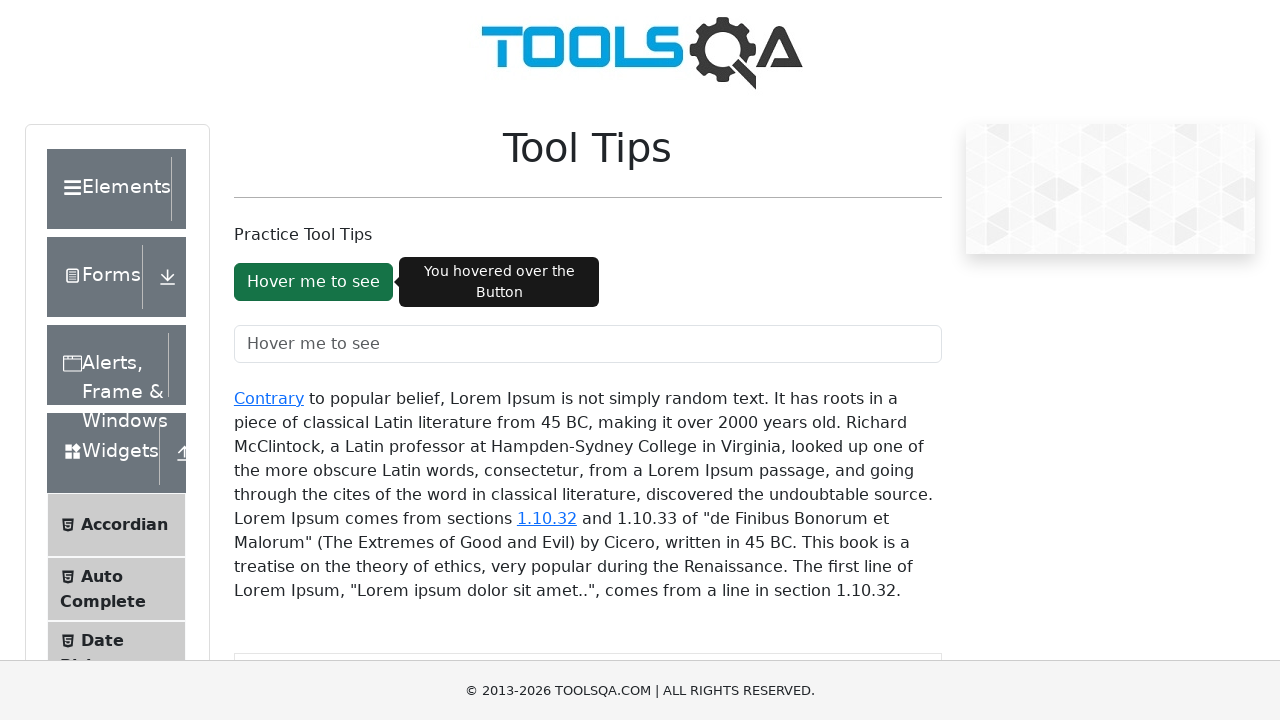